Tests drag and drop functionality on jQuery UI demo page by dragging an element and dropping it onto a target area

Starting URL: https://jqueryui.com/droppable/

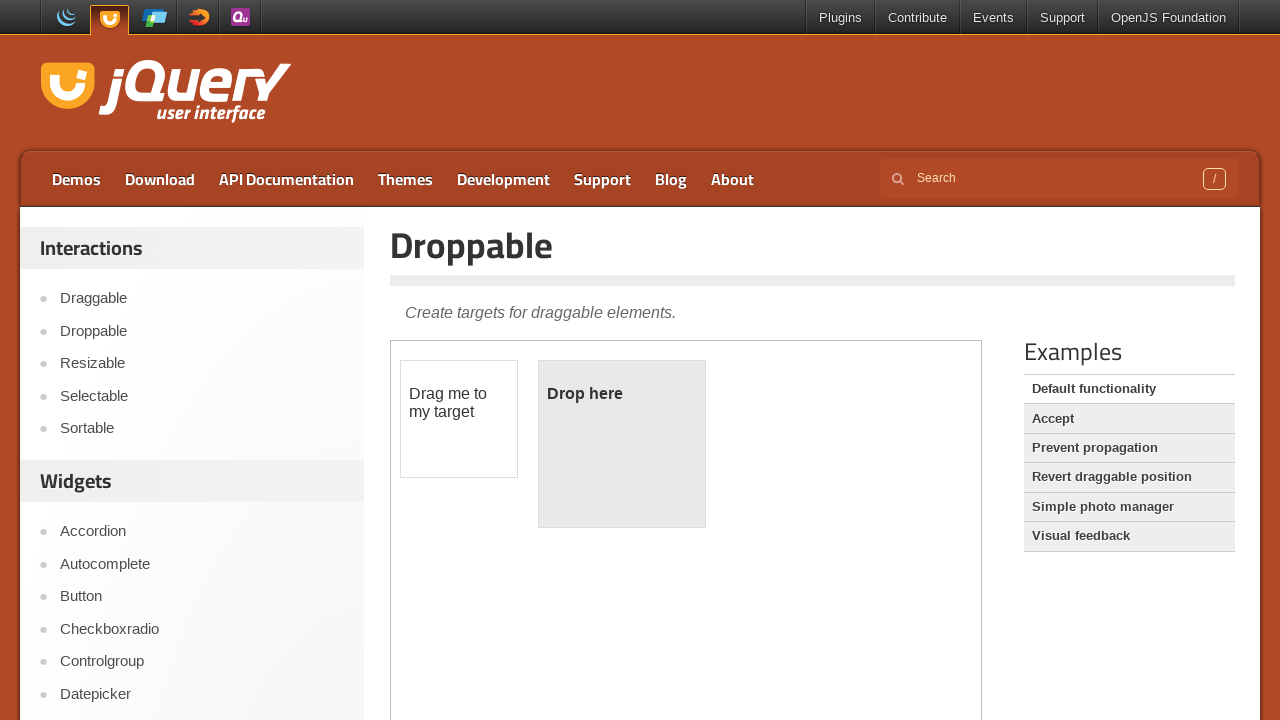

Waited for iframe to load on jQuery UI droppable demo page
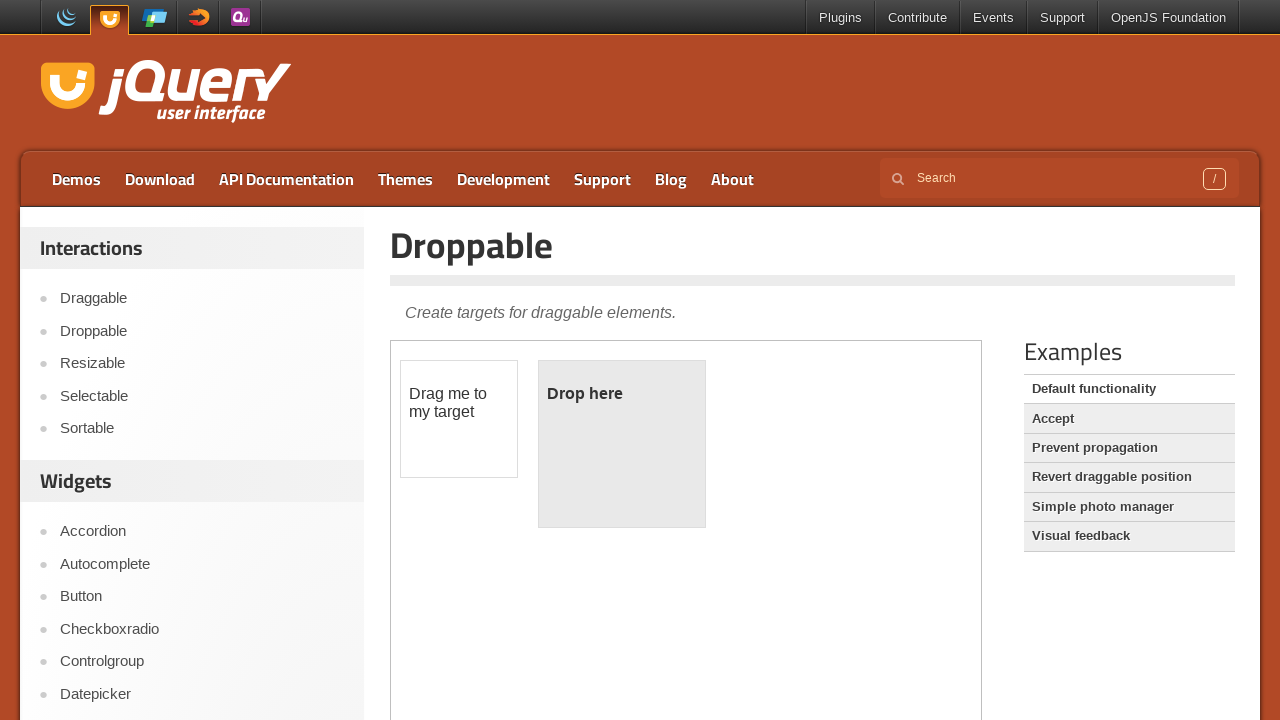

Located draggable and droppable elements within iframe
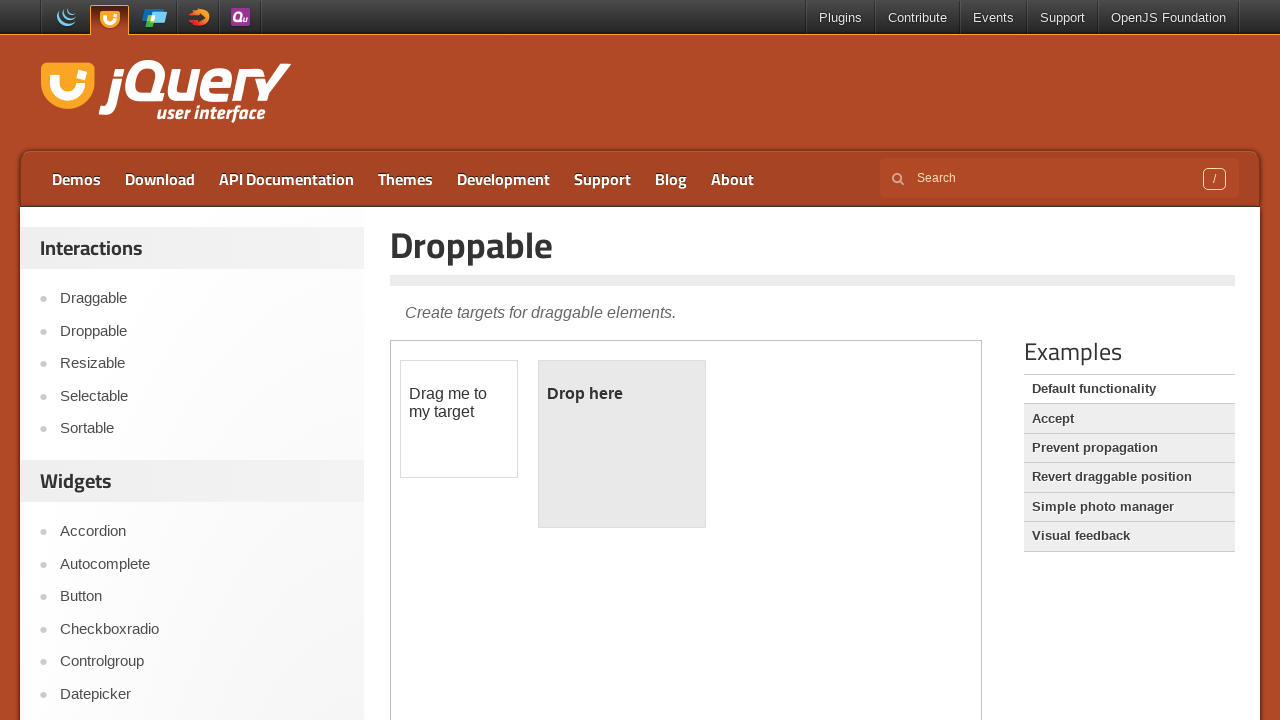

Dragged element onto droppable target area at (622, 444)
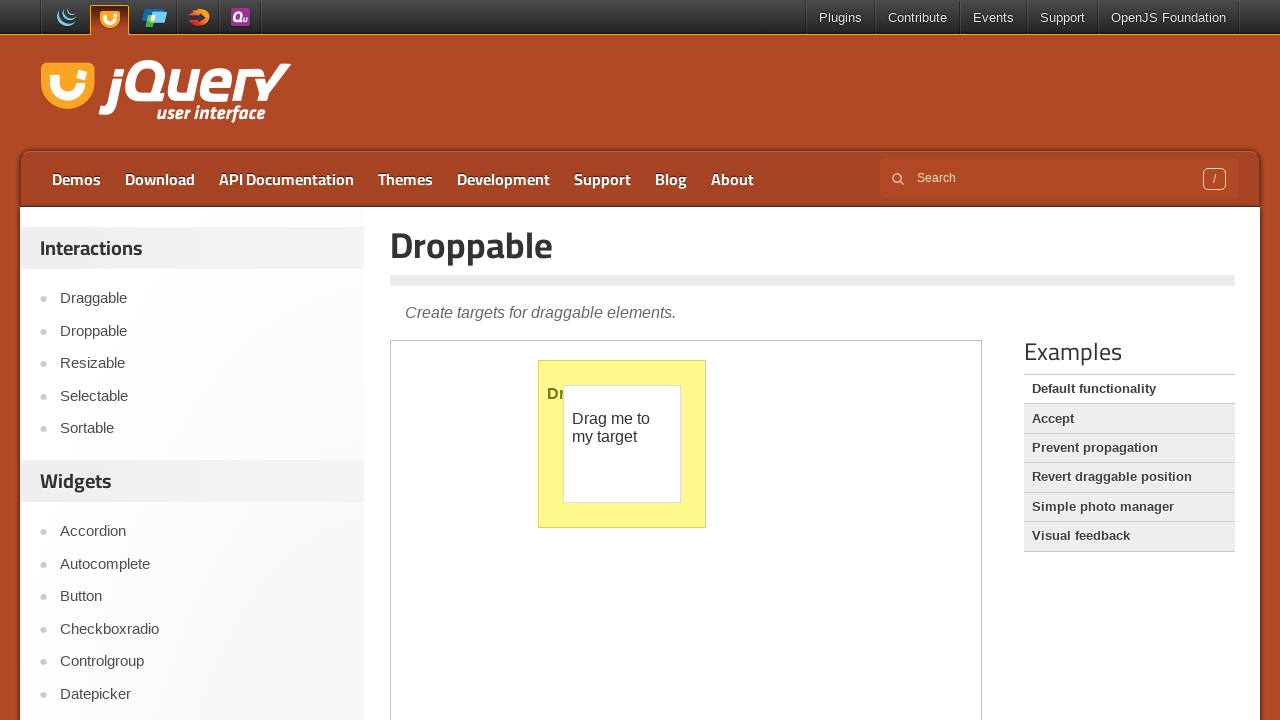

Verified successful drop - droppable area now shows 'Dropped!'
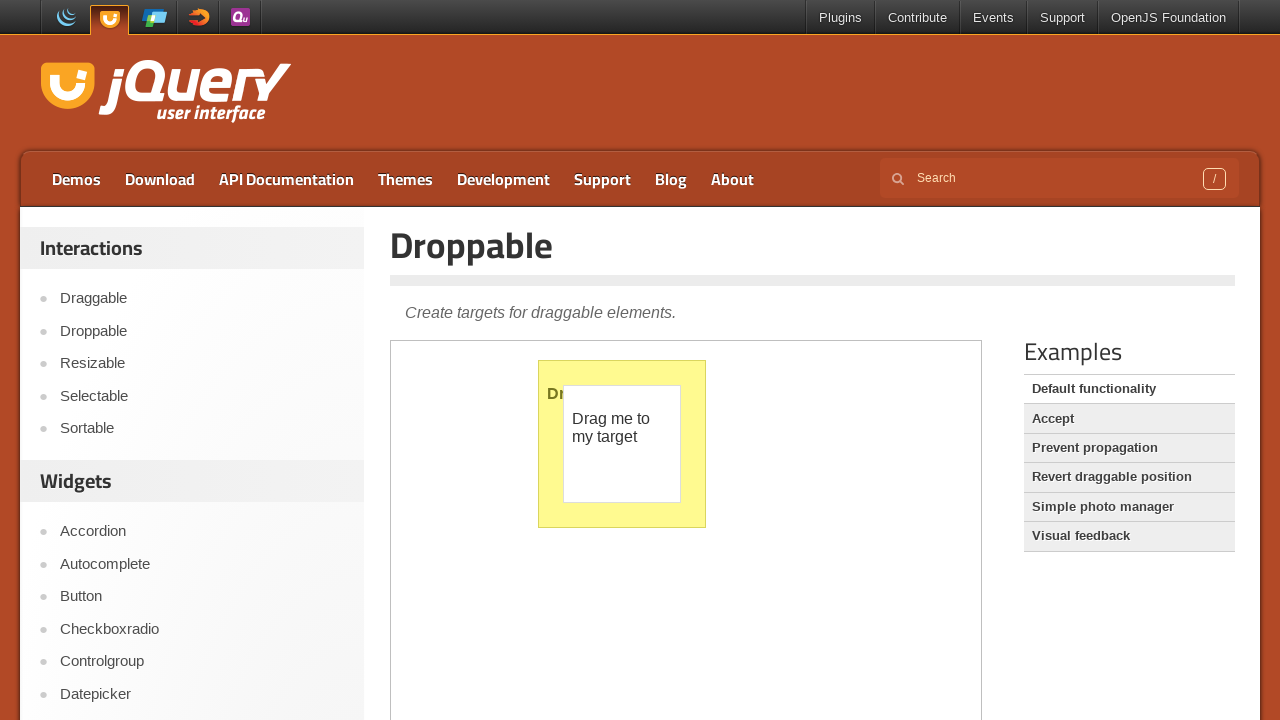

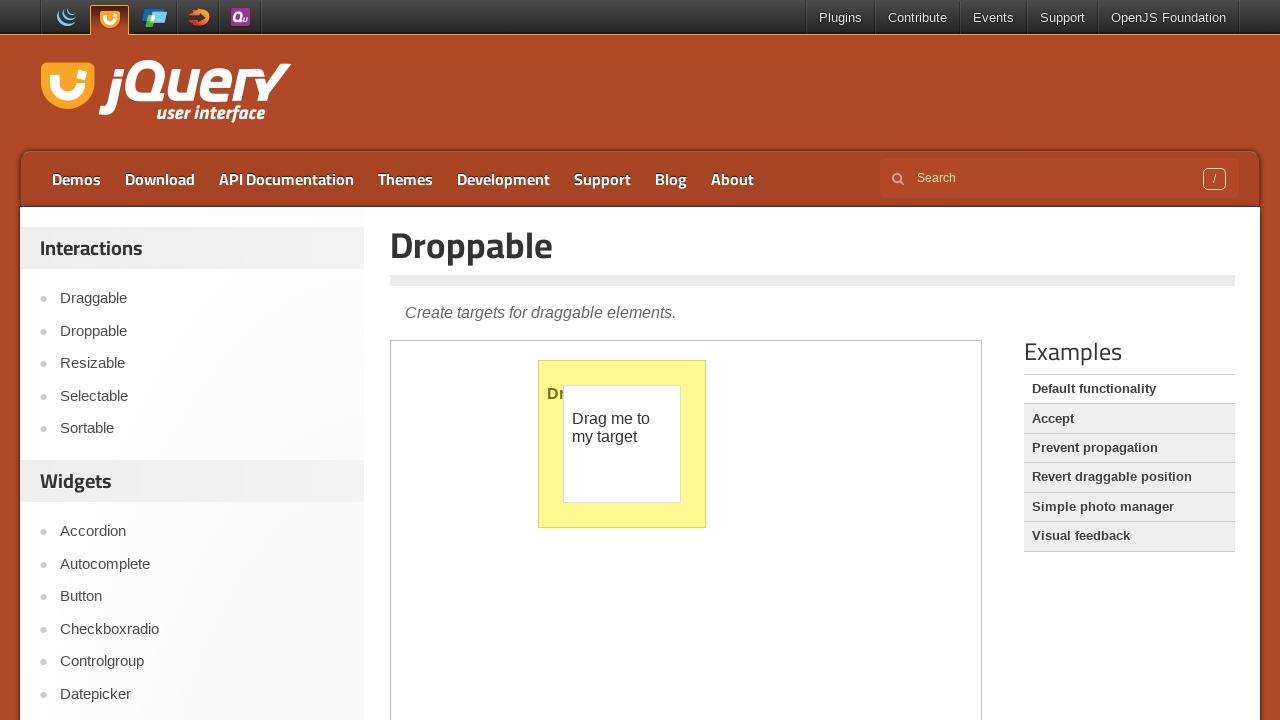